Tests a prompt JavaScript alert by clicking a button to trigger it, entering text into the prompt, verifying the alert text, and accepting it.

Starting URL: https://training-support.net/webelements/alerts

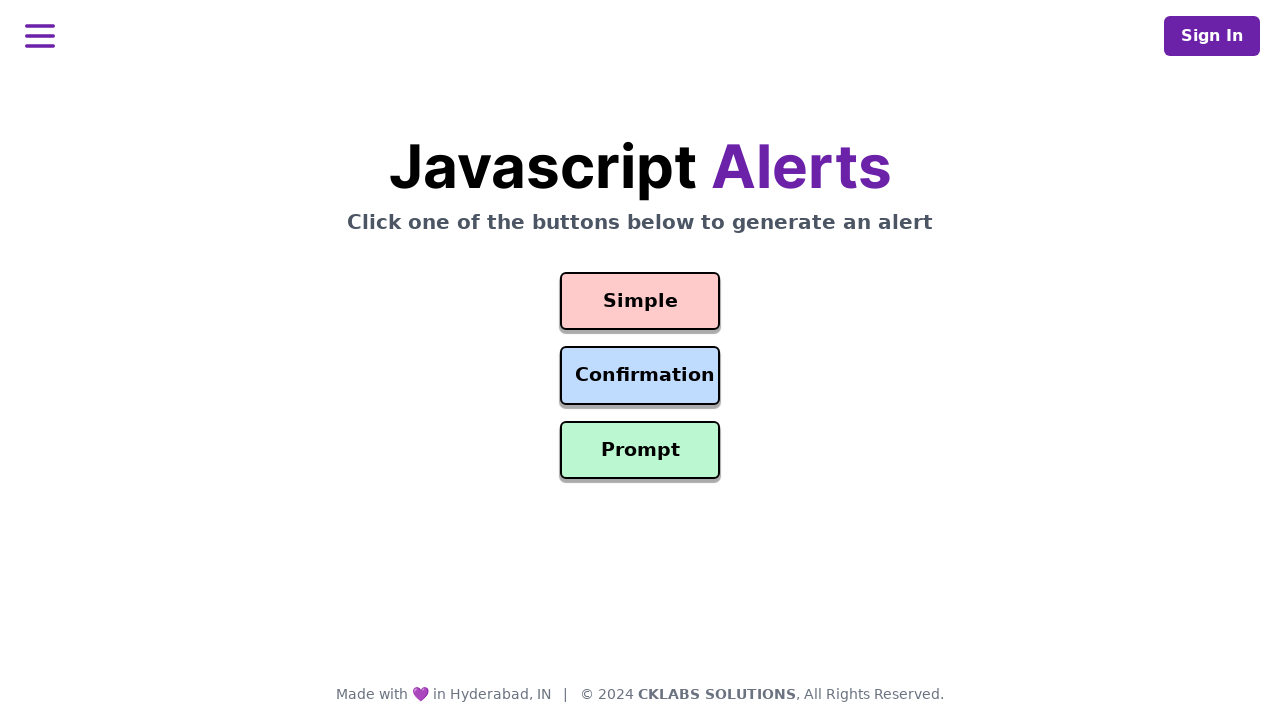

Set up dialog handler for prompt alert
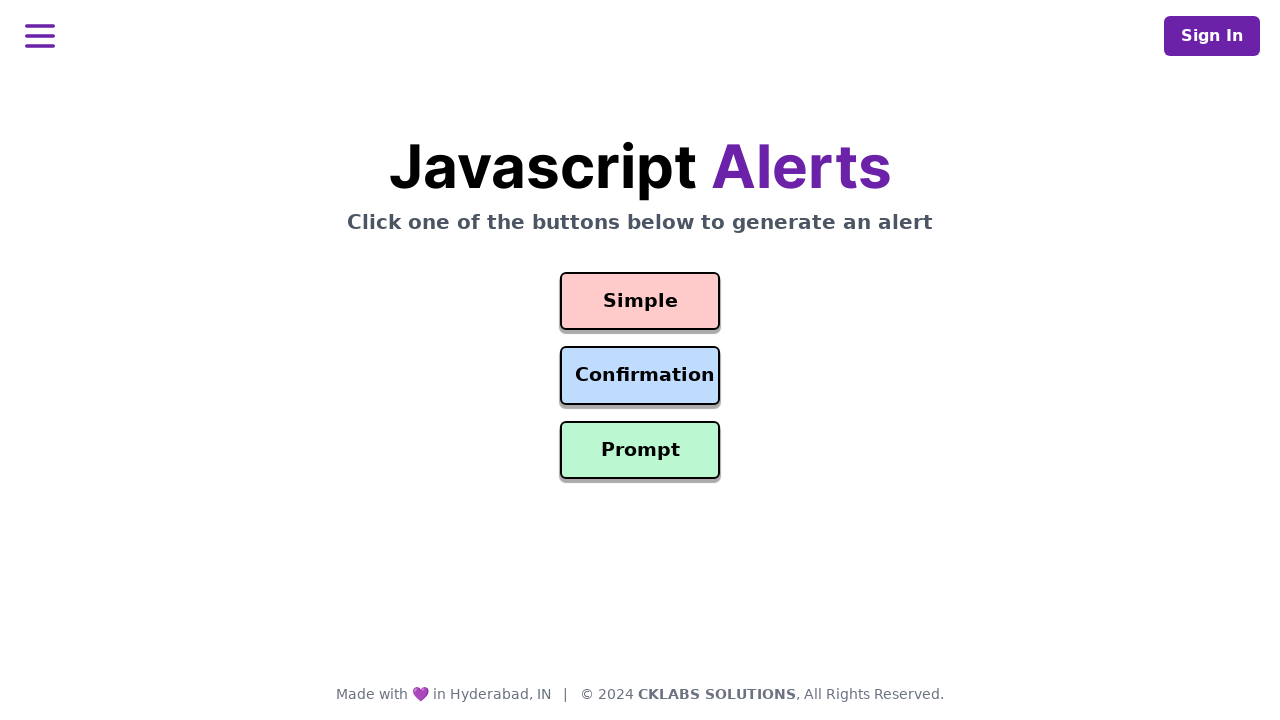

Clicked prompt button to trigger alert dialog at (640, 450) on #prompt
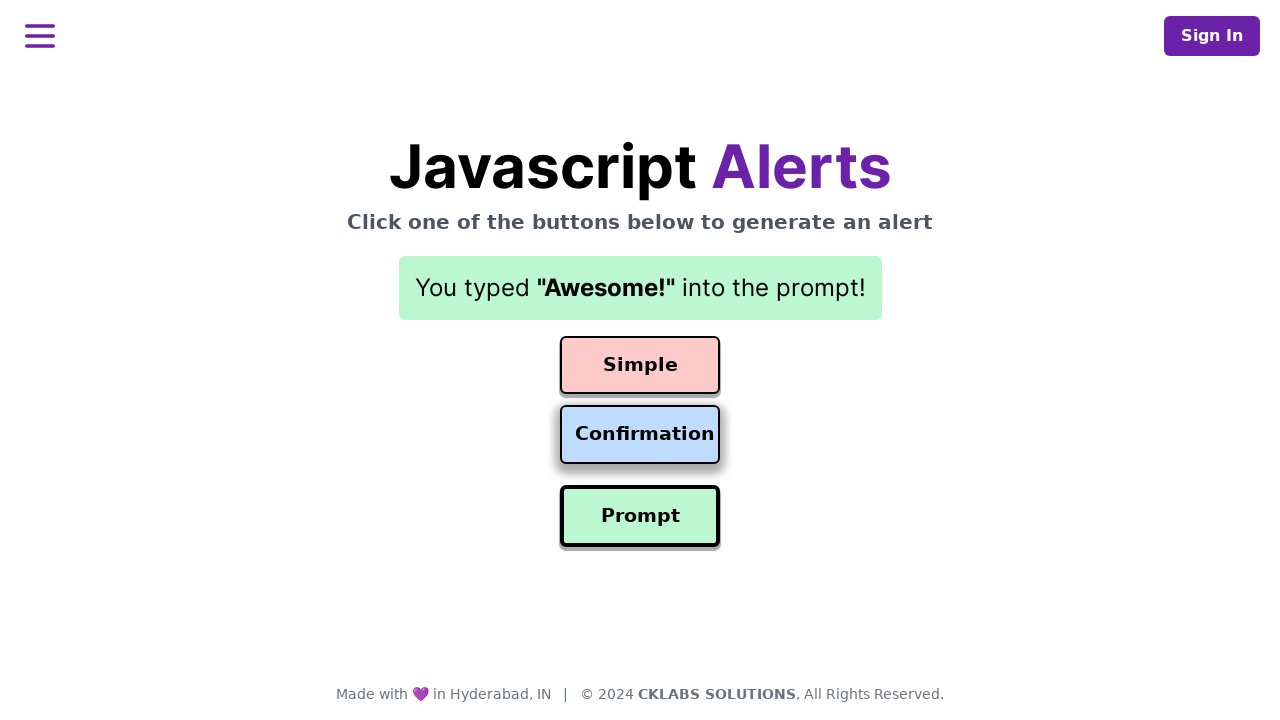

Accepted prompt alert with text 'Awesome!'
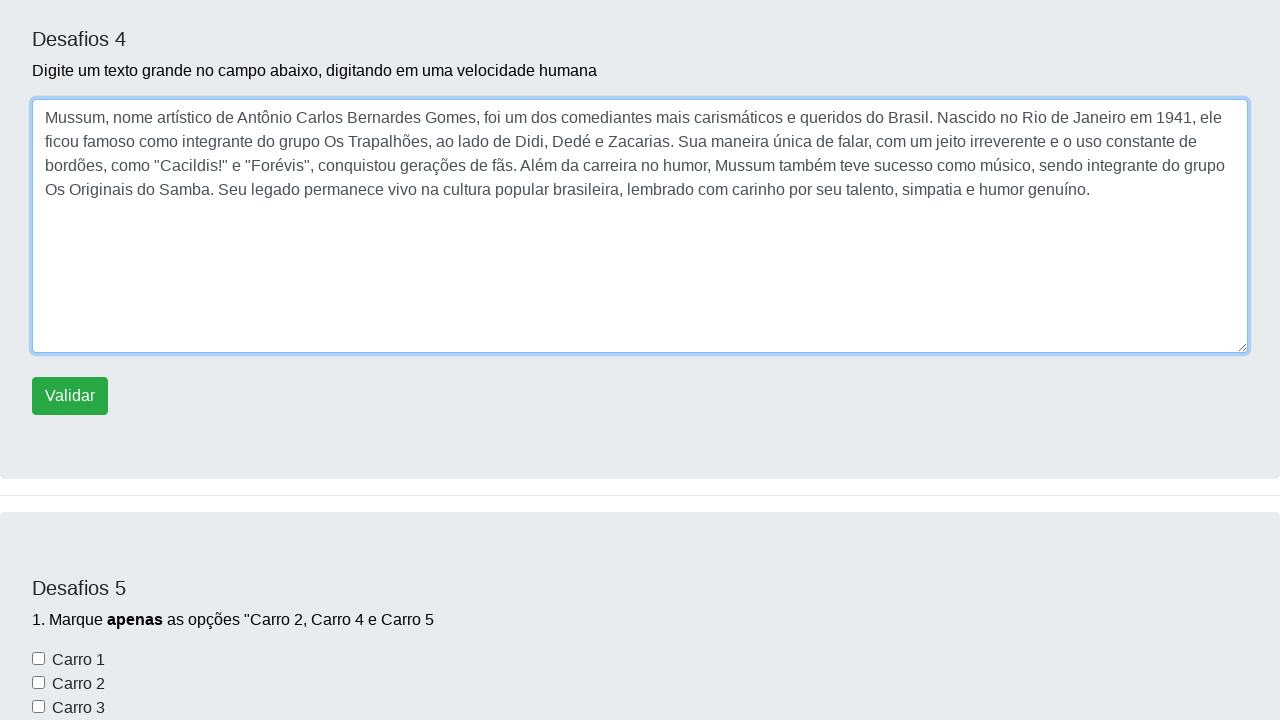

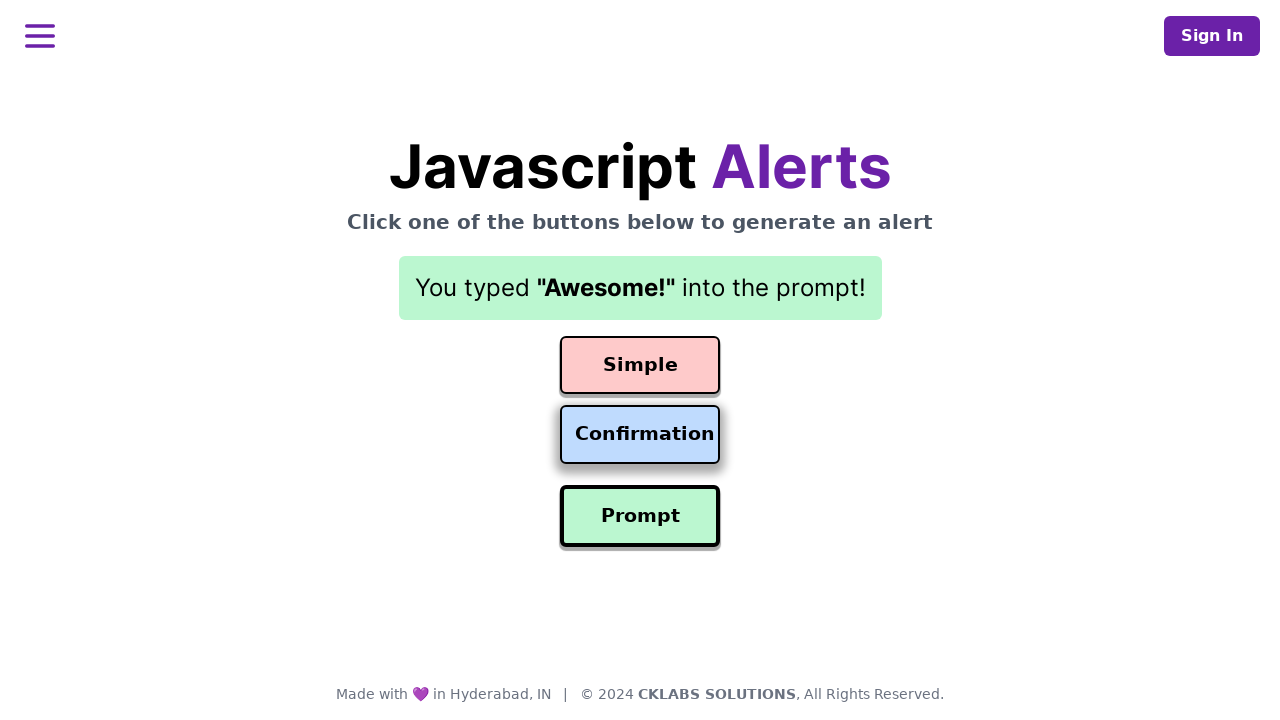